Tests different click events including right-click and double-click on specific elements

Starting URL: https://testpages.eviltester.com/styled/events/javascript-events.html

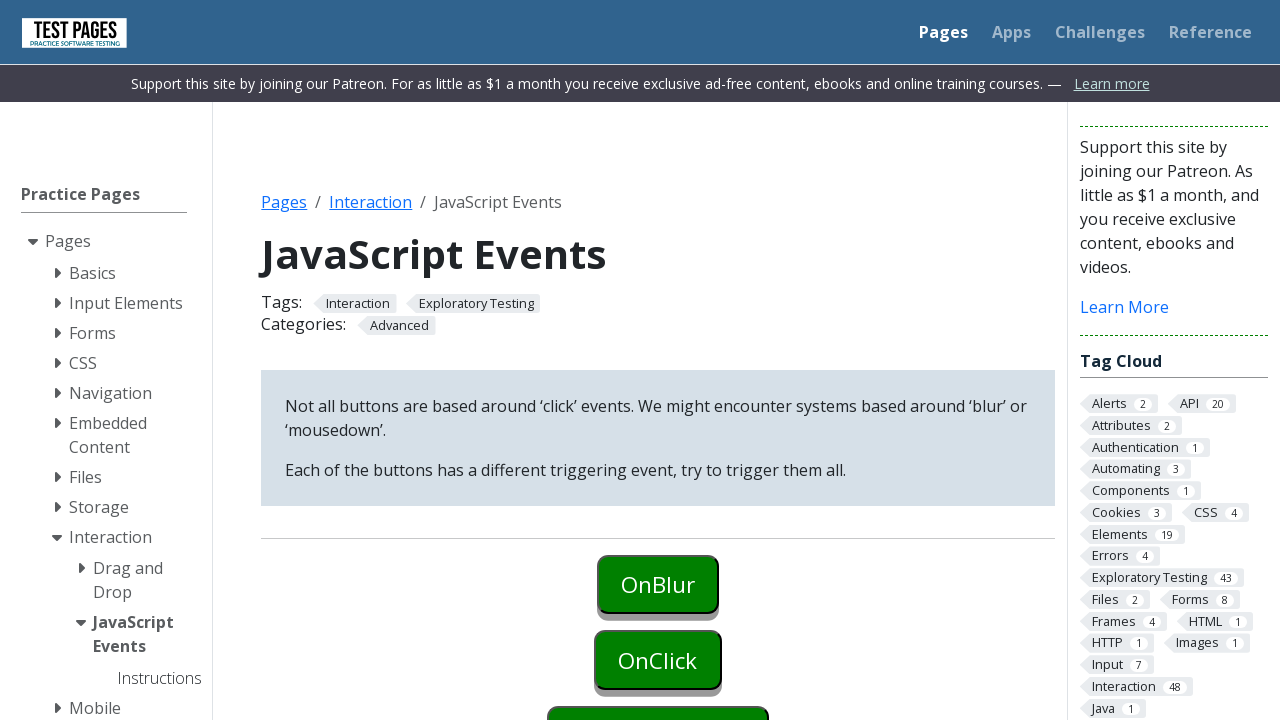

Navigated to JavaScript events test page
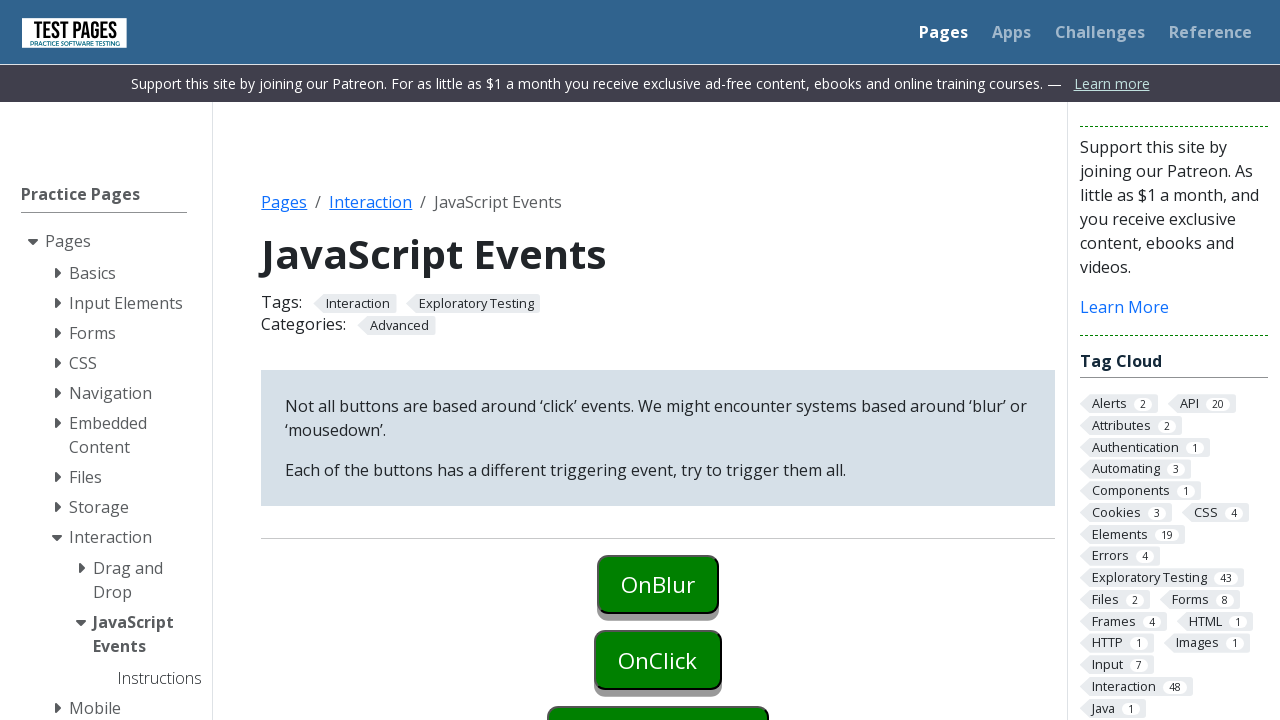

Right-clicked on oncontextmenu element at (658, 690) on #oncontextmenu
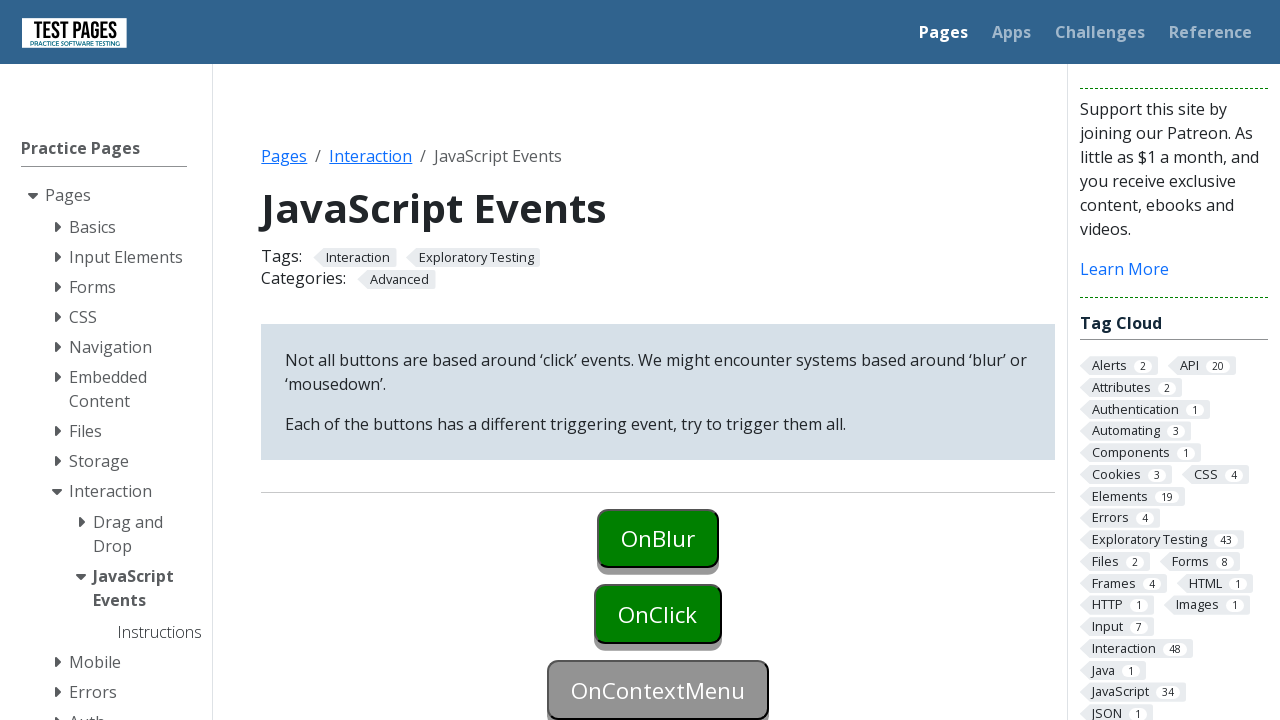

Double-clicked on ondoubleclick element at (658, 360) on #ondoubleclick
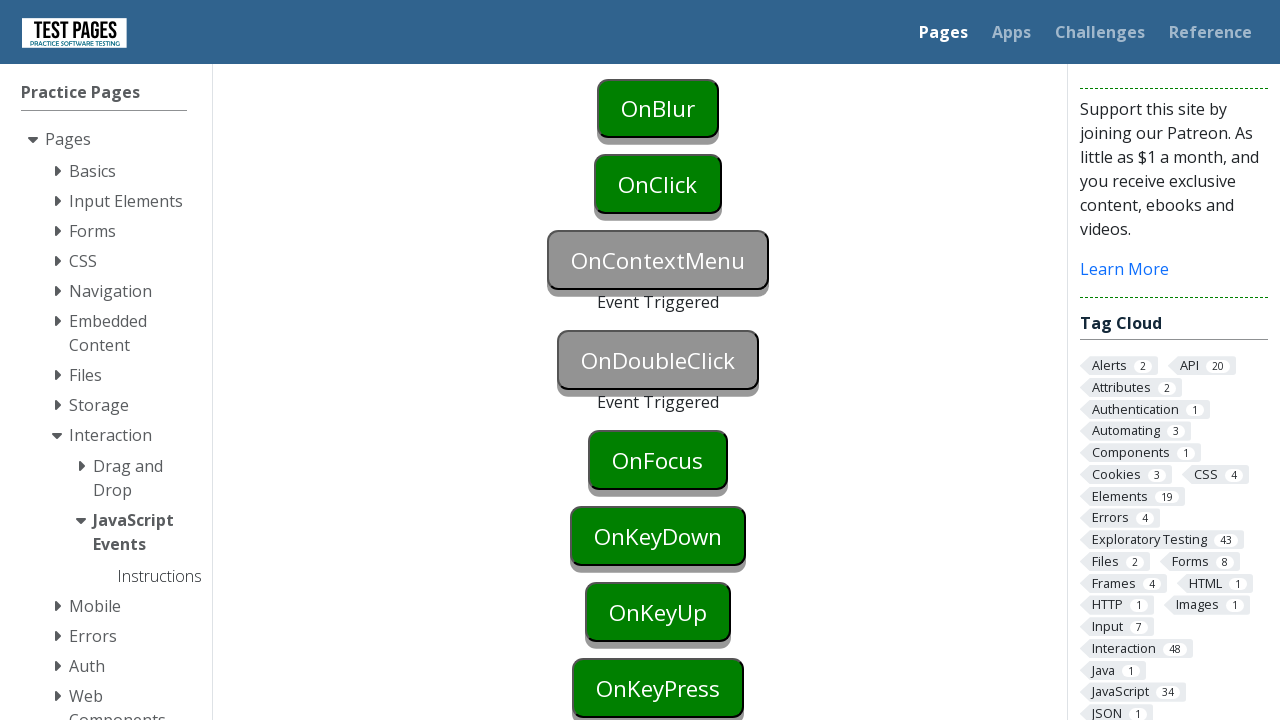

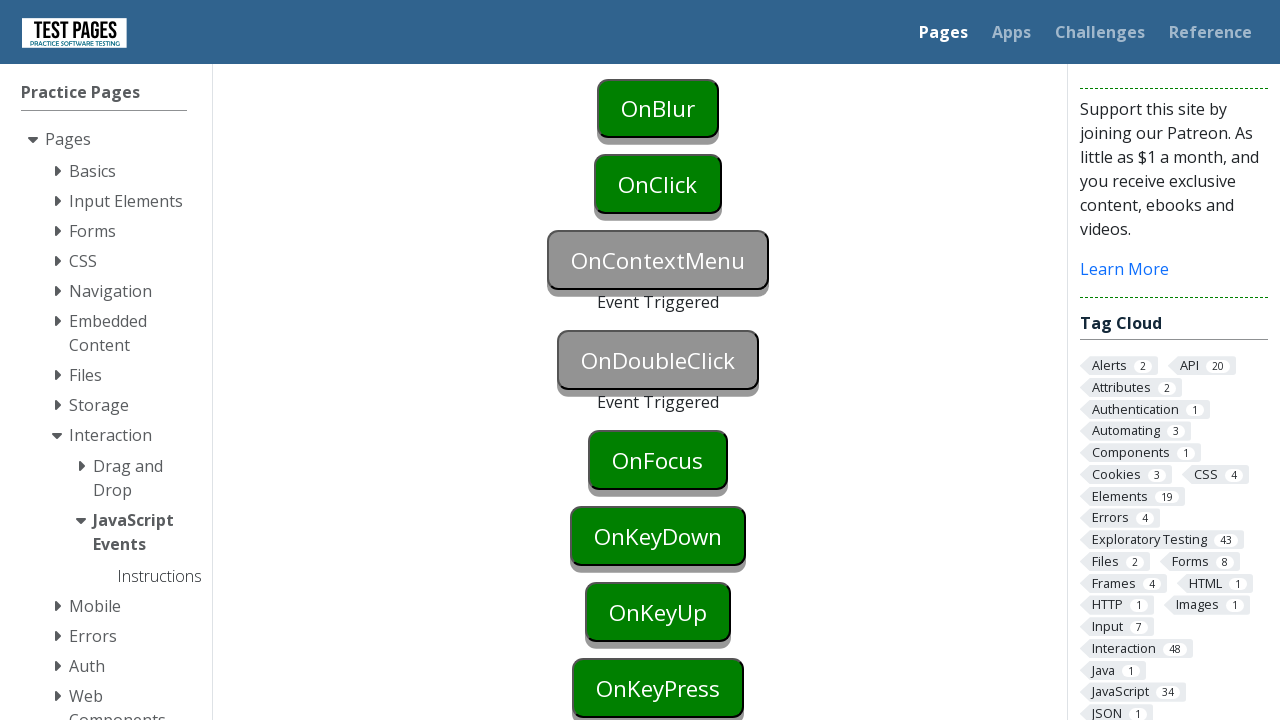